Verifies that the Stepik homepage contains at least one link by checking for anchor elements

Starting URL: https://stepik.org/

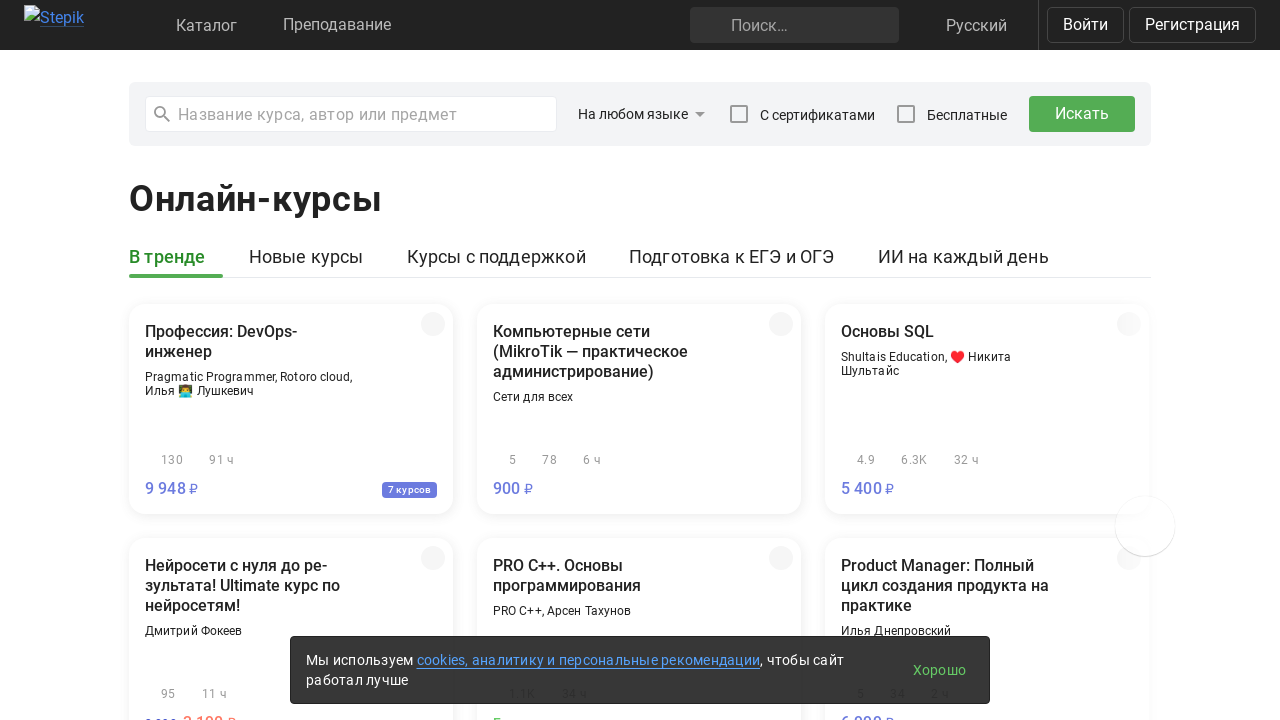

Navigated to Stepik homepage
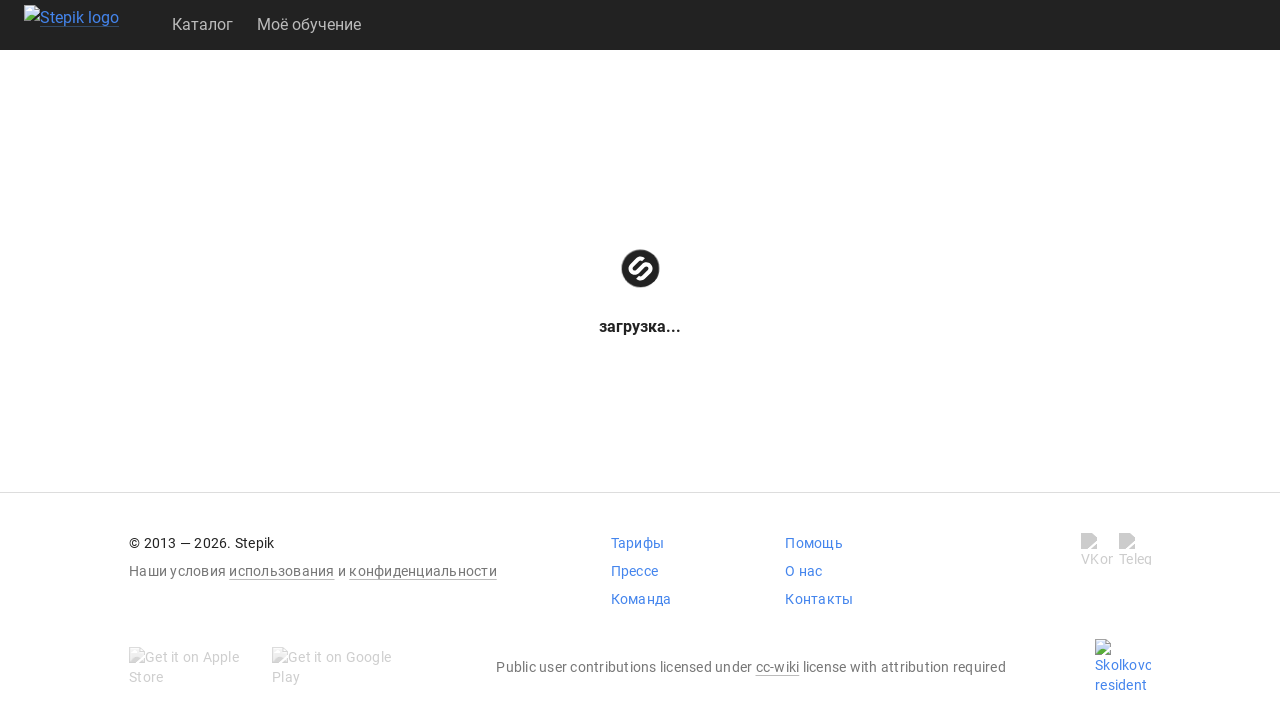

Retrieved all anchor elements from the page
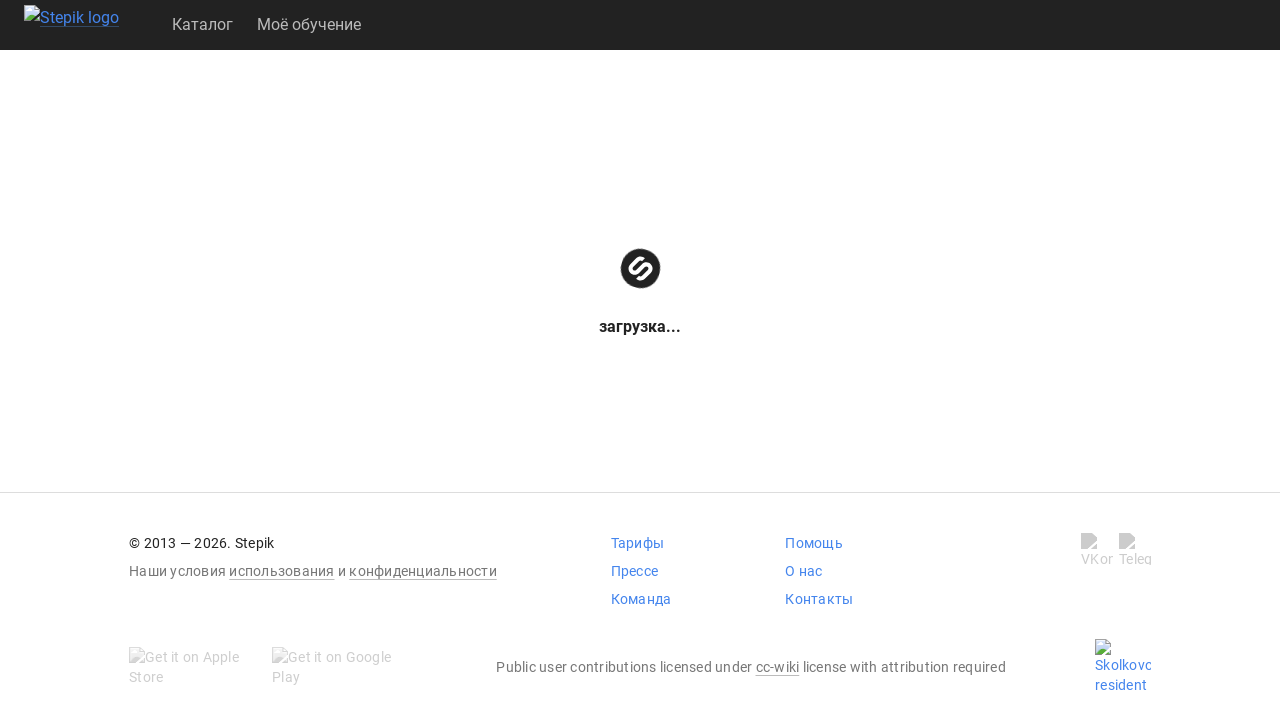

Verified that at least one link exists on the Stepik homepage
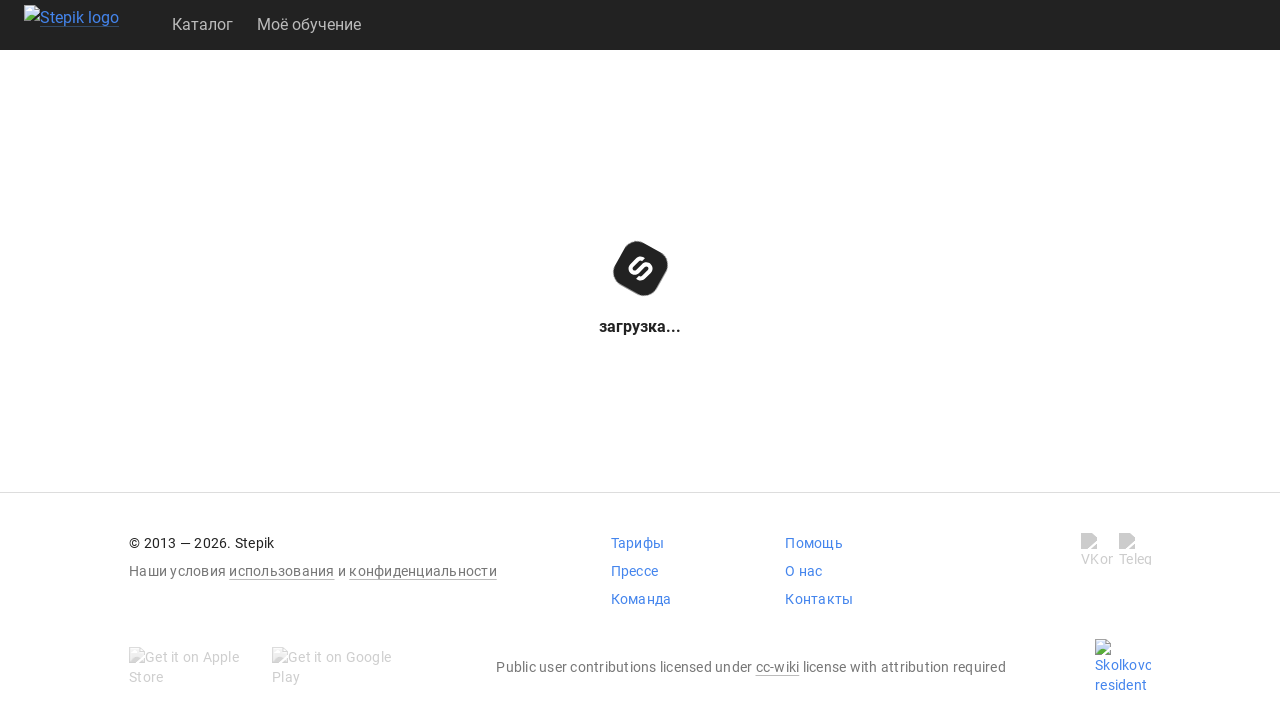

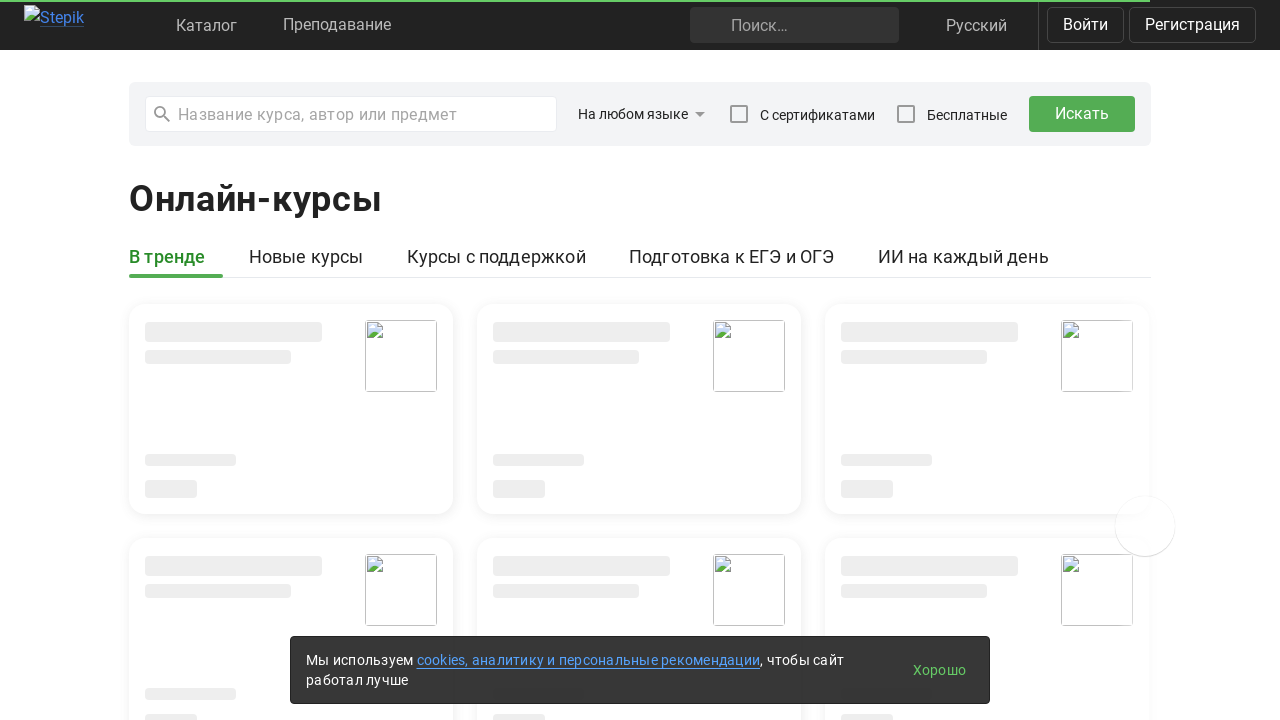